Tests various dropdown functionalities including static dropdown selection, passenger count selection, dynamic city dropdown selection, and checkbox interaction on a flight booking practice page

Starting URL: https://rahulshettyacademy.com/dropdownsPractise/

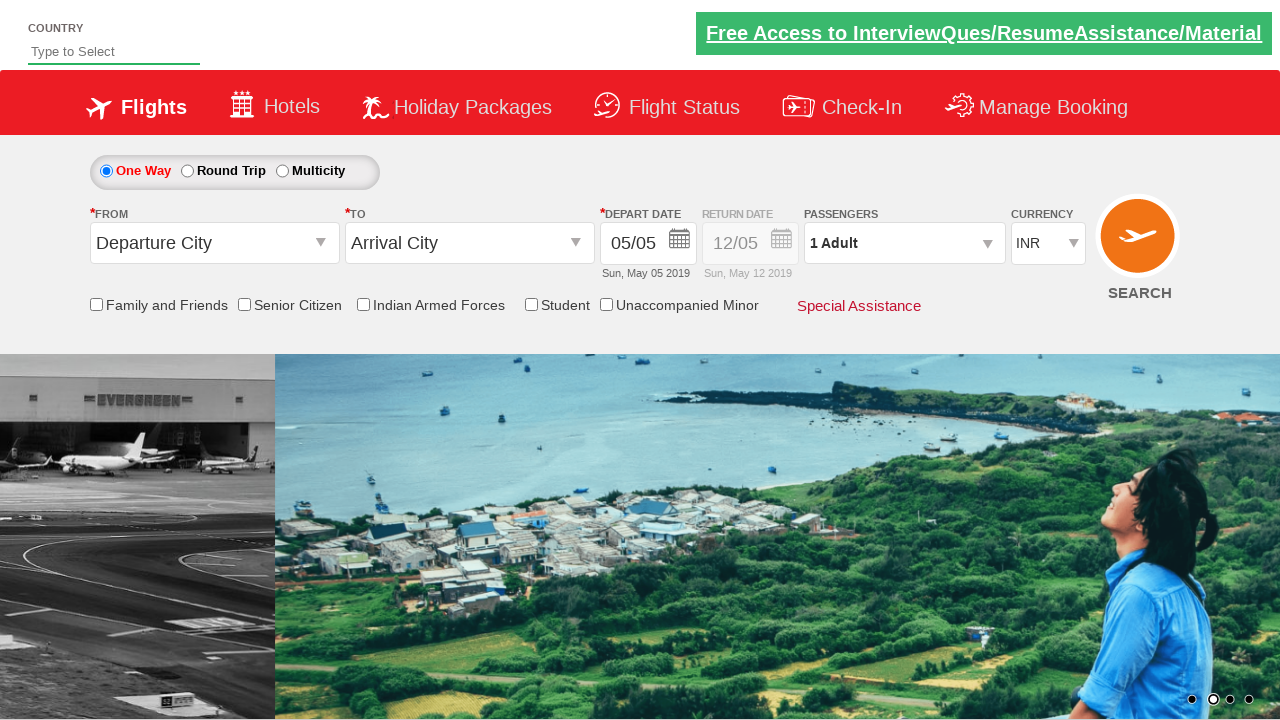

Selected USD from currency dropdown (index 3) on #ctl00_mainContent_DropDownListCurrency
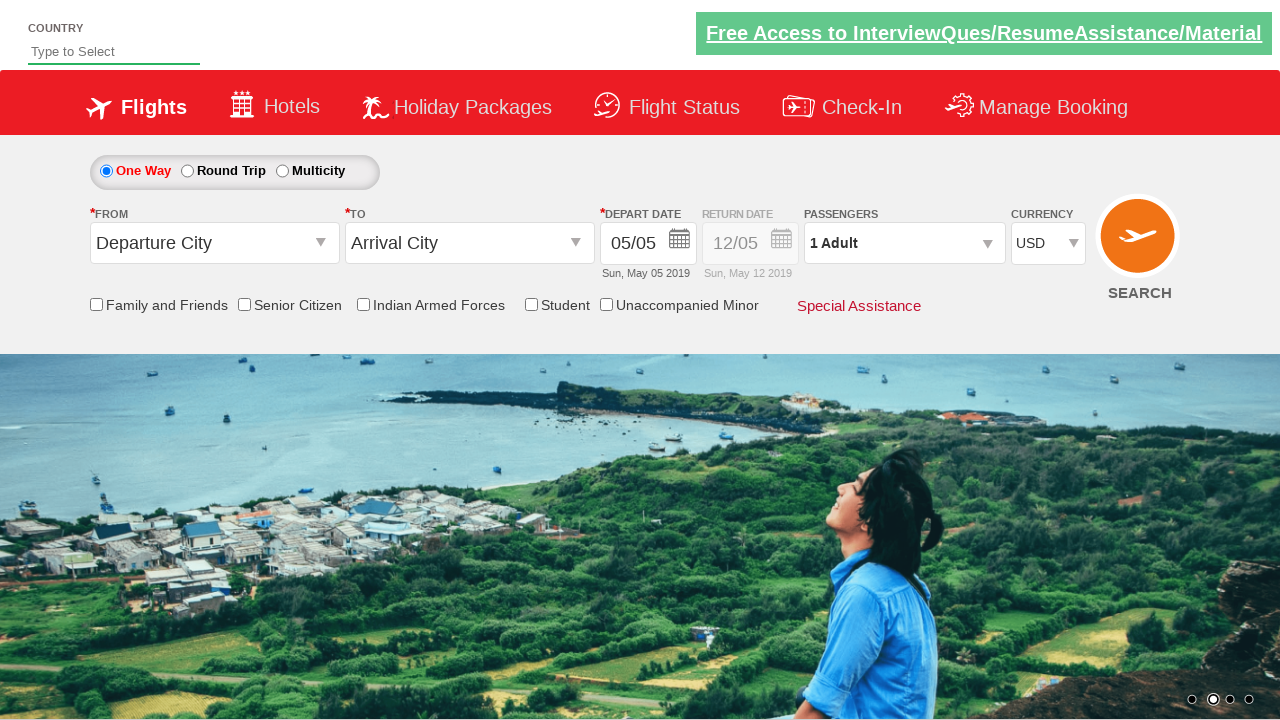

Clicked on passenger info dropdown to open passenger selection at (904, 243) on #divpaxinfo
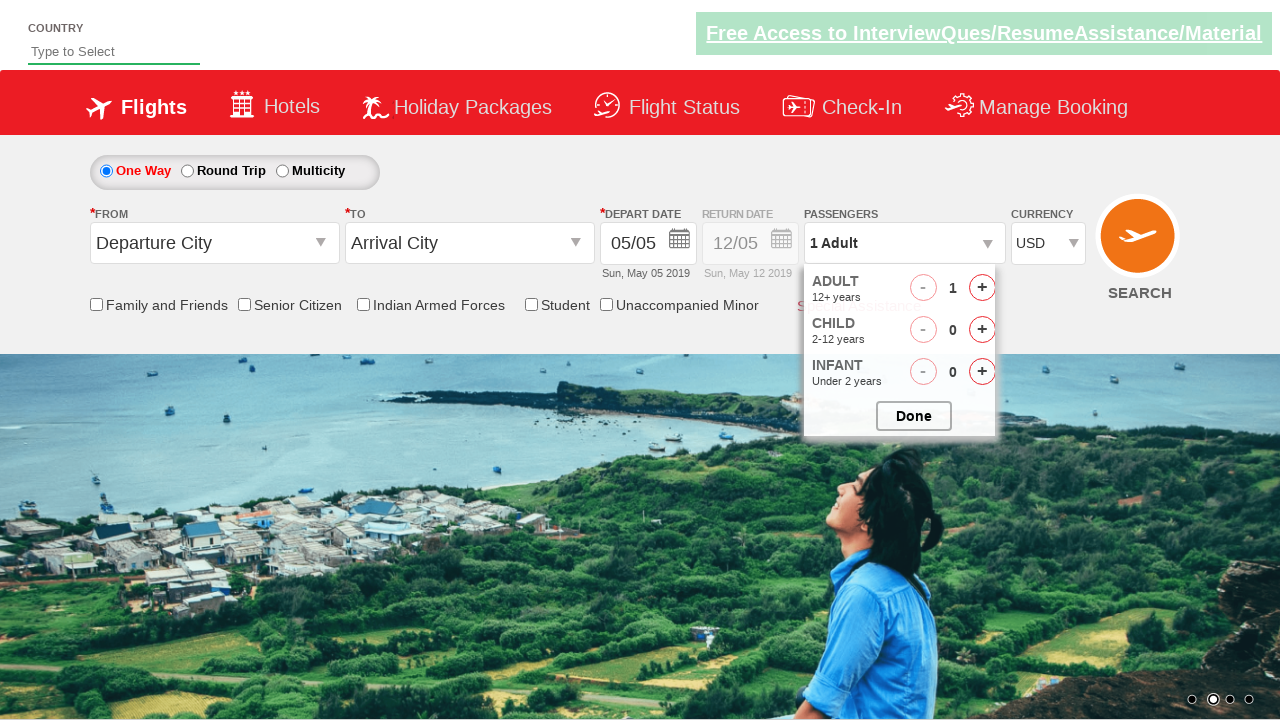

Increased adult passenger count (increment 1 of 4) at (982, 288) on #hrefIncAdt
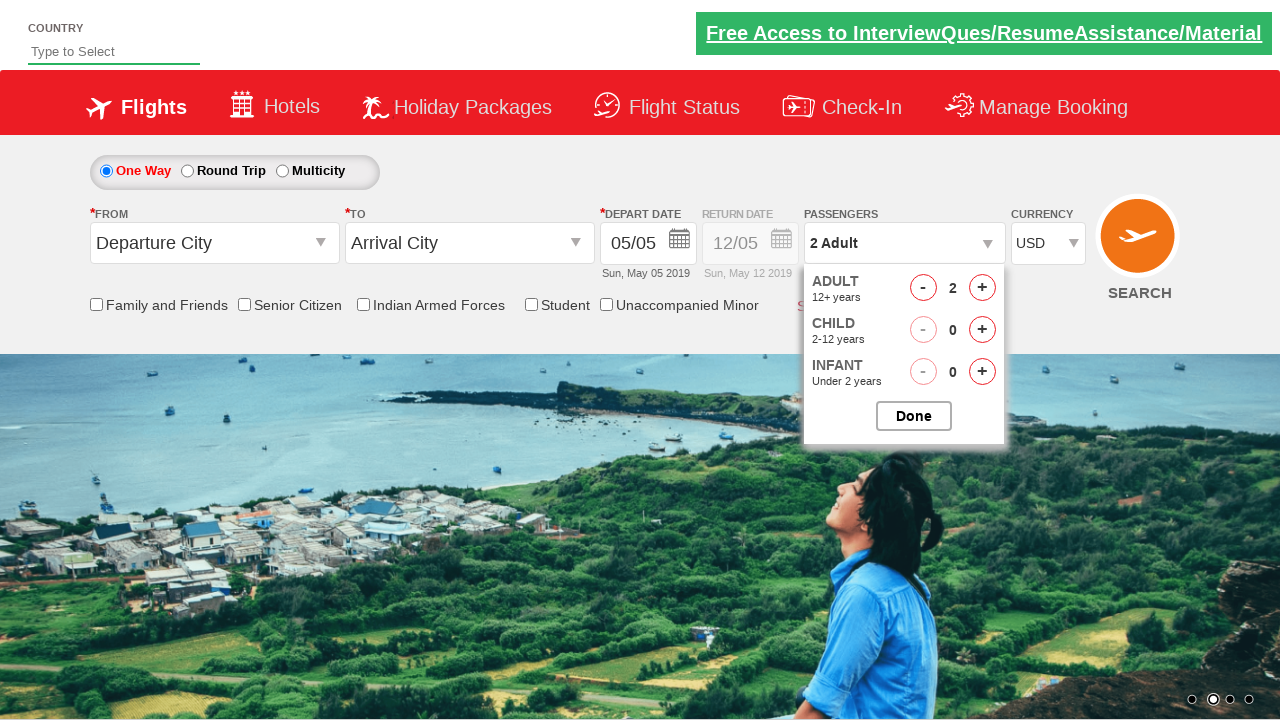

Increased adult passenger count (increment 2 of 4) at (982, 288) on #hrefIncAdt
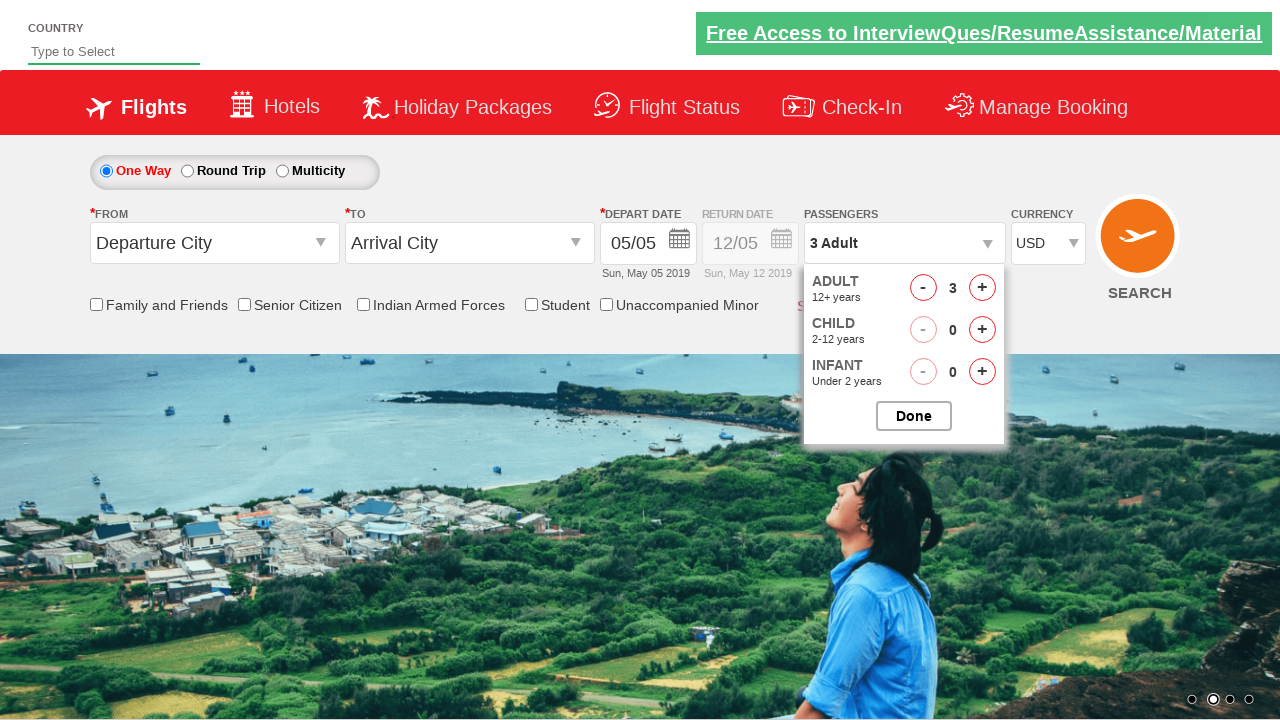

Increased adult passenger count (increment 3 of 4) at (982, 288) on #hrefIncAdt
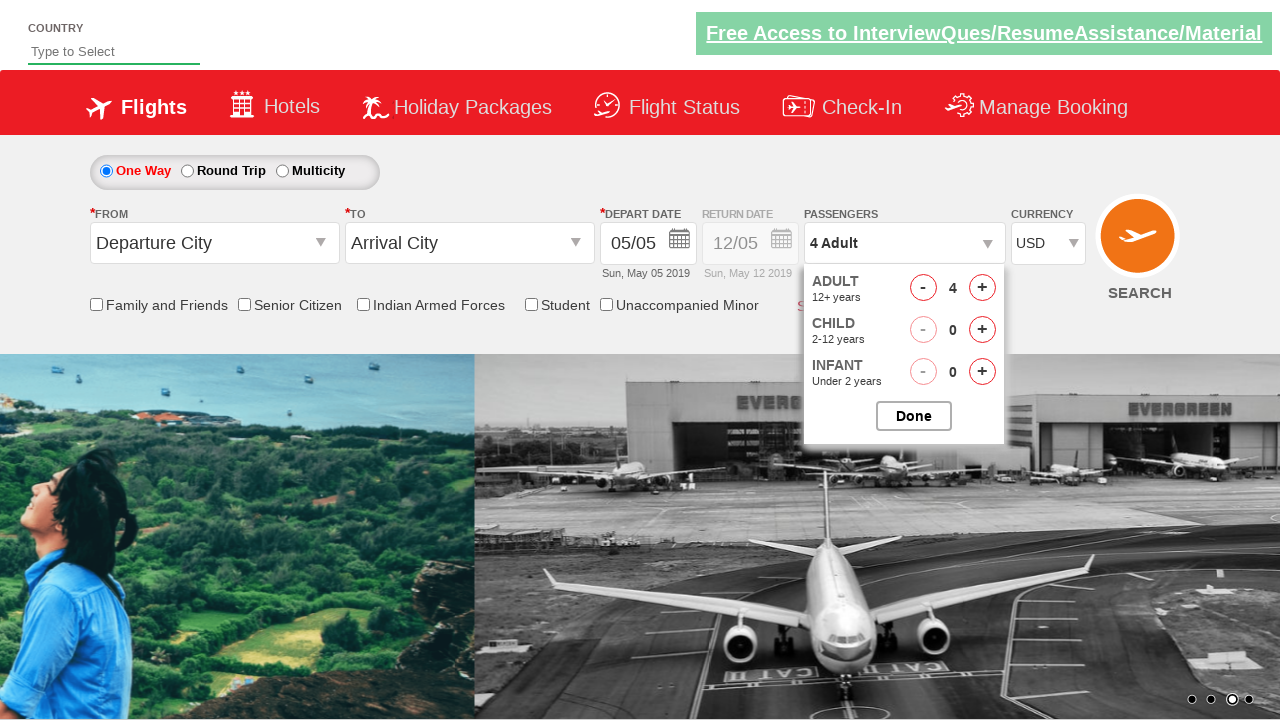

Increased adult passenger count (increment 4 of 4) at (982, 288) on #hrefIncAdt
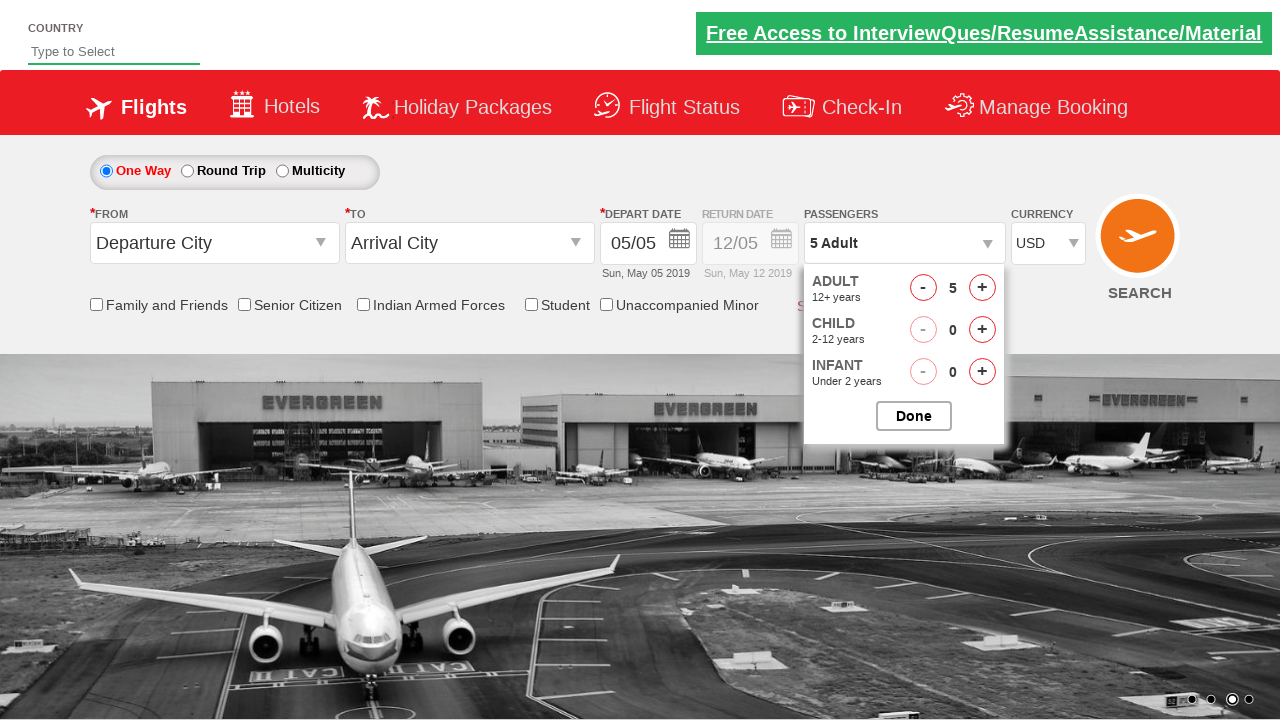

Closed passenger selection dropdown at (914, 416) on #btnclosepaxoption
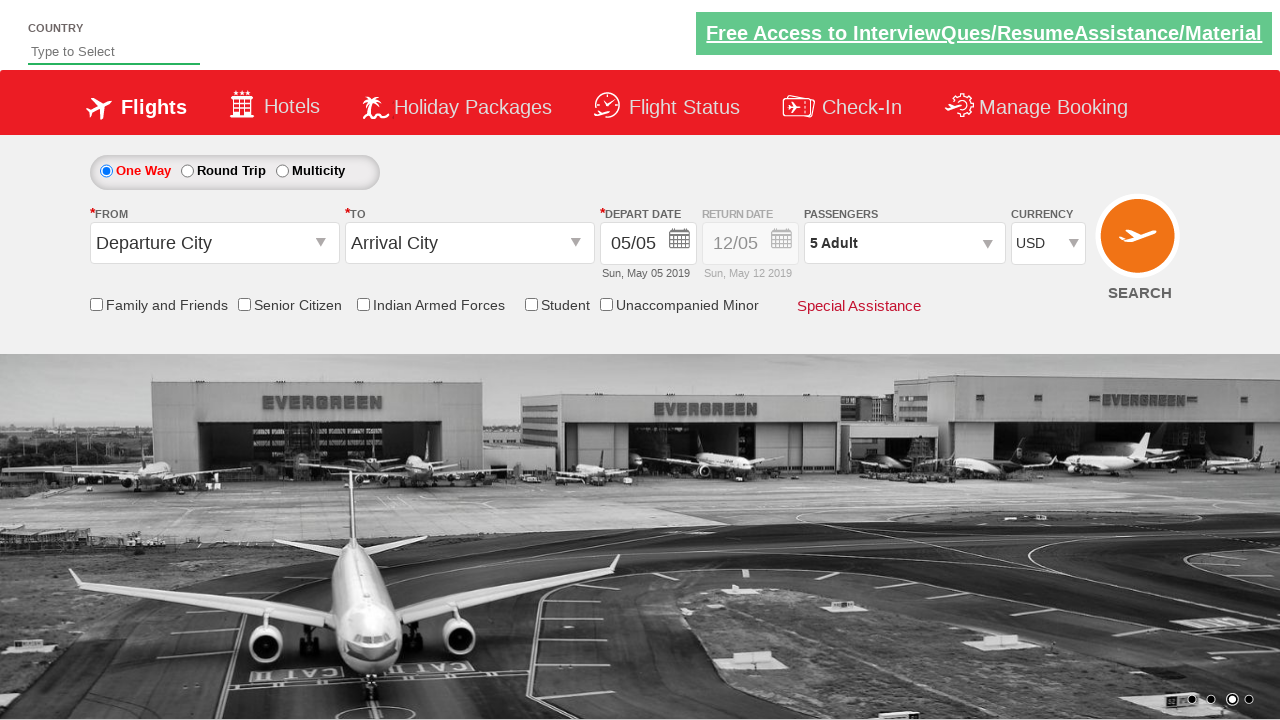

Clicked on origin city dropdown to expand dynamic city list at (214, 243) on #ctl00_mainContent_ddl_originStation1_CTXT
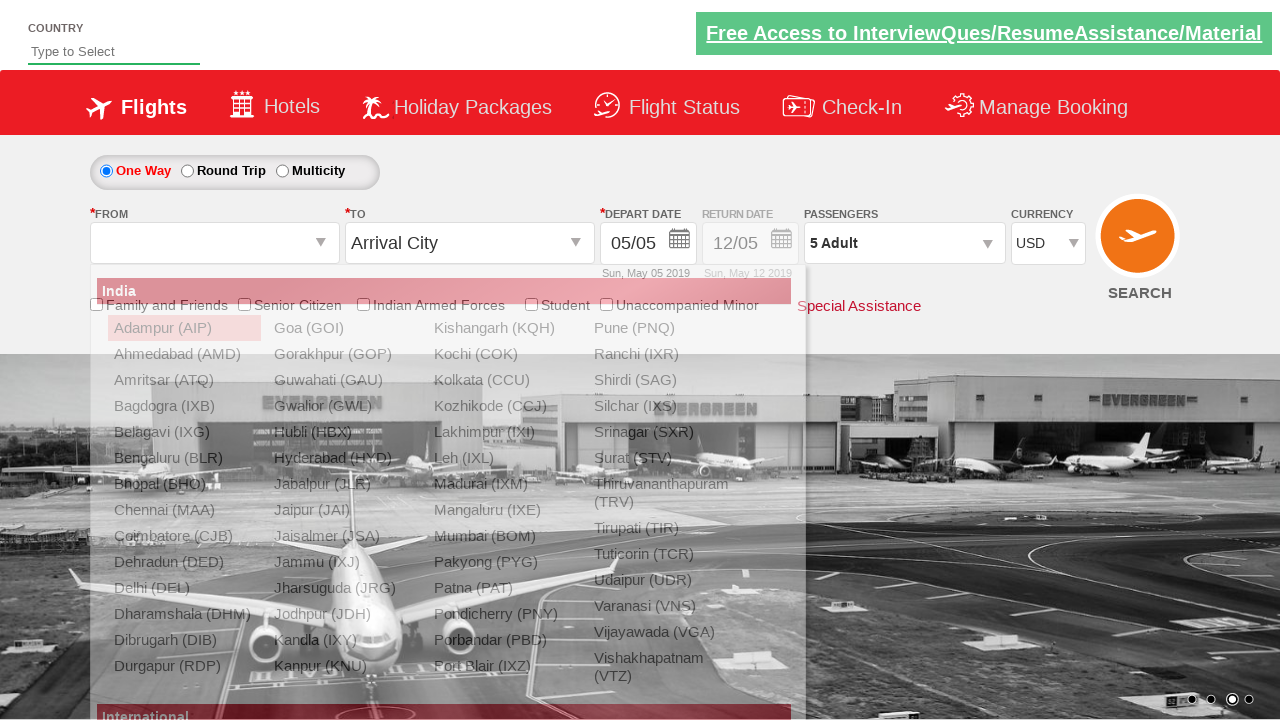

Selected origin city KNU from dynamic dropdown at (344, 666) on xpath=//a[@value='KNU']
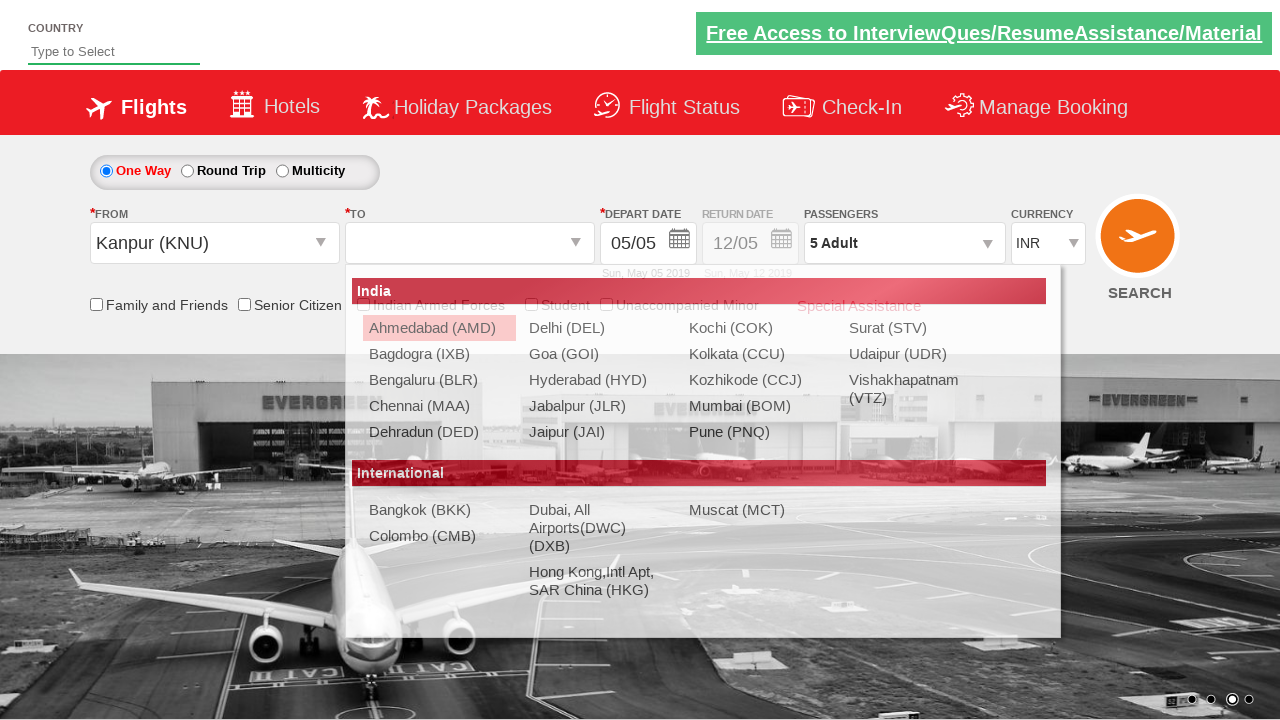

Selected destination city DEL from dynamic dropdown at (599, 328) on (//a[@value='DEL'])[2]
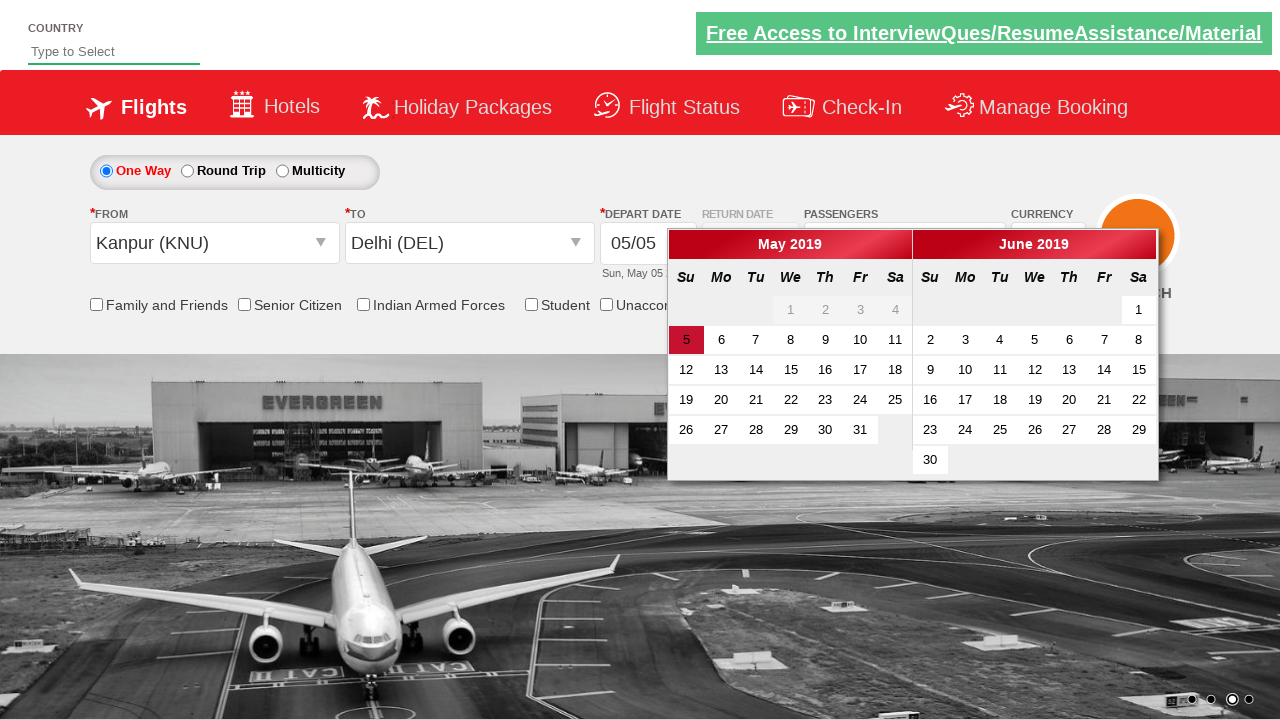

Clicked on Friends and Family checkbox at (96, 304) on xpath=//input[@id='ctl00_mainContent_chk_friendsandfamily']
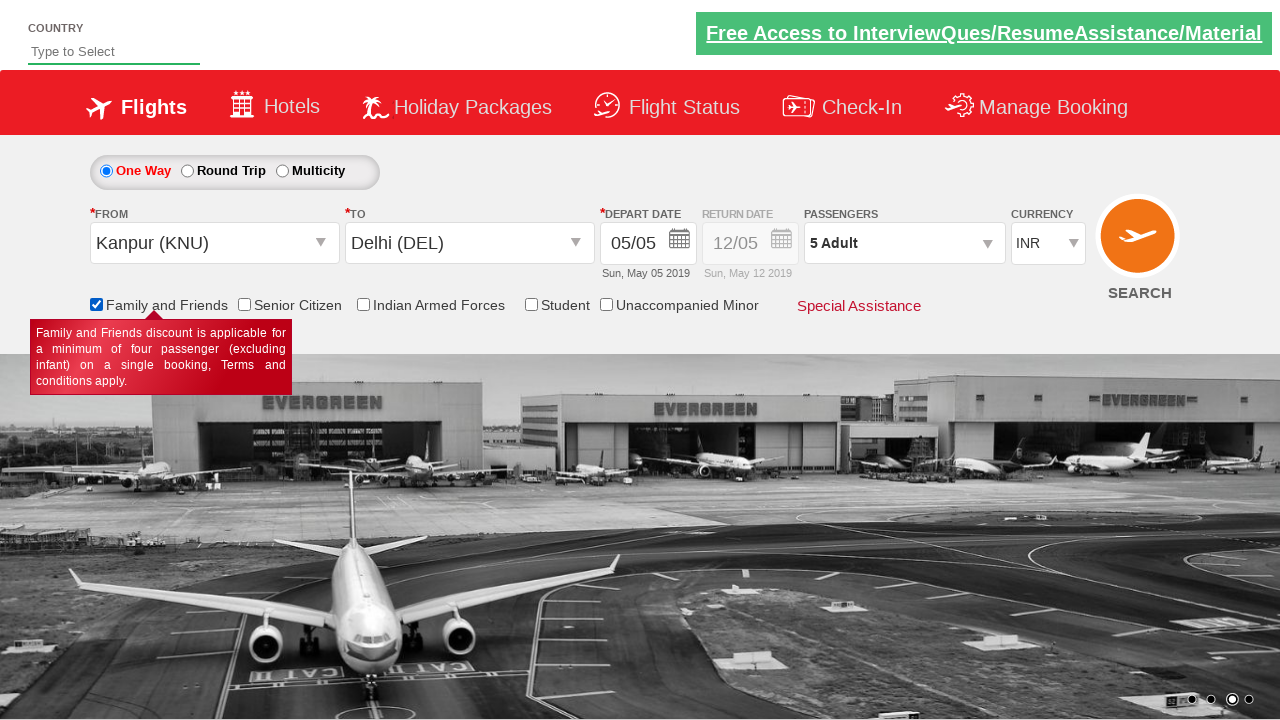

Verified that Friends and Family checkbox is checked
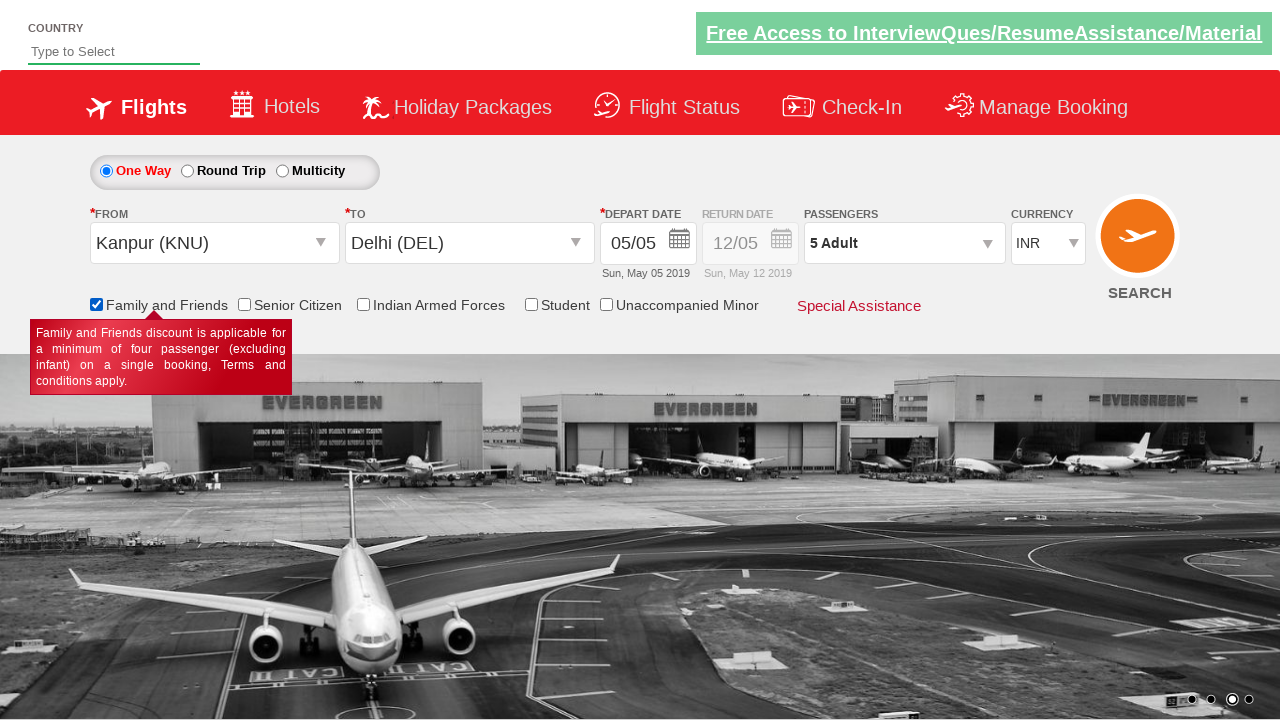

Counted total checkboxes on page: 6
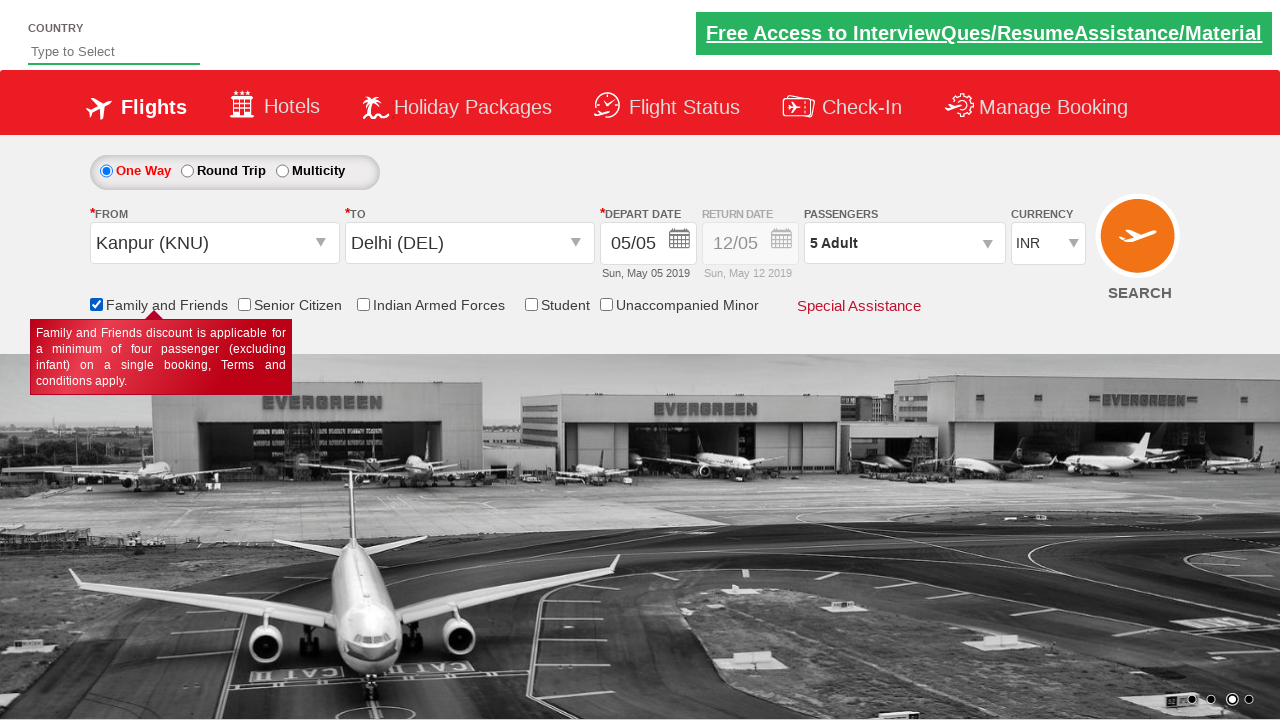

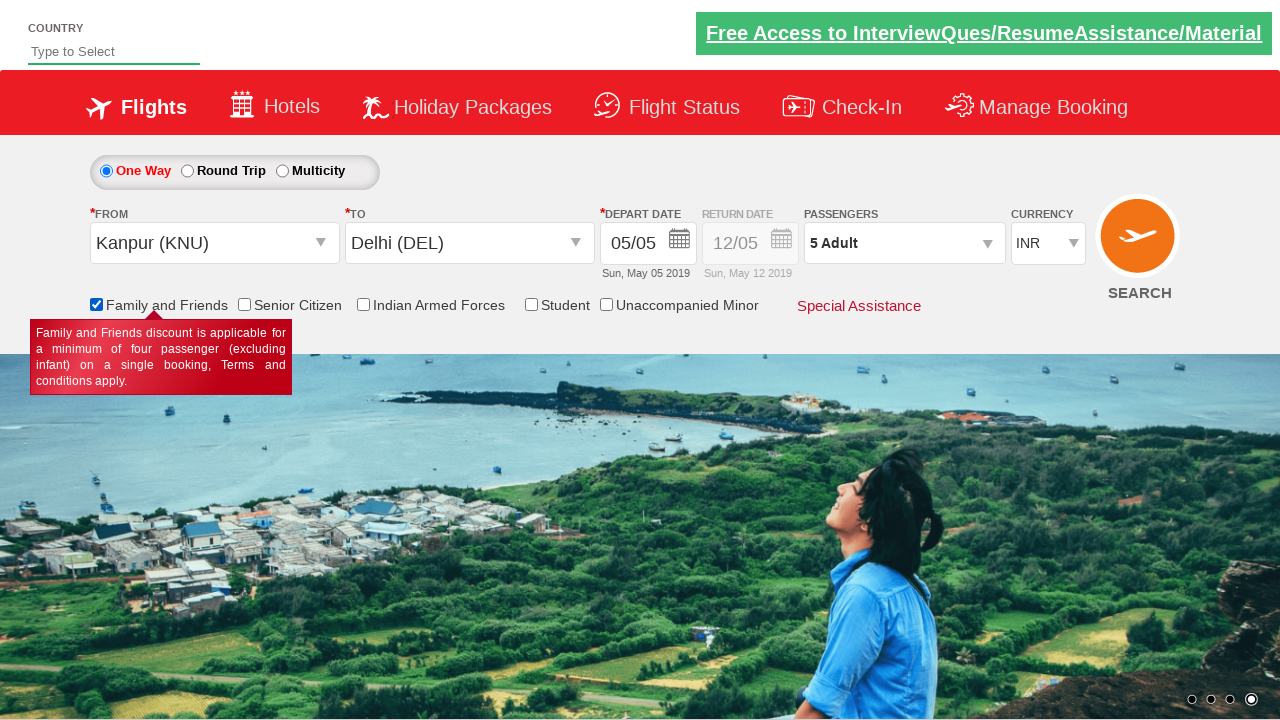